Tests that the "Visible After" button is not visible initially but becomes visible after waiting 5 seconds

Starting URL: https://demoqa.com

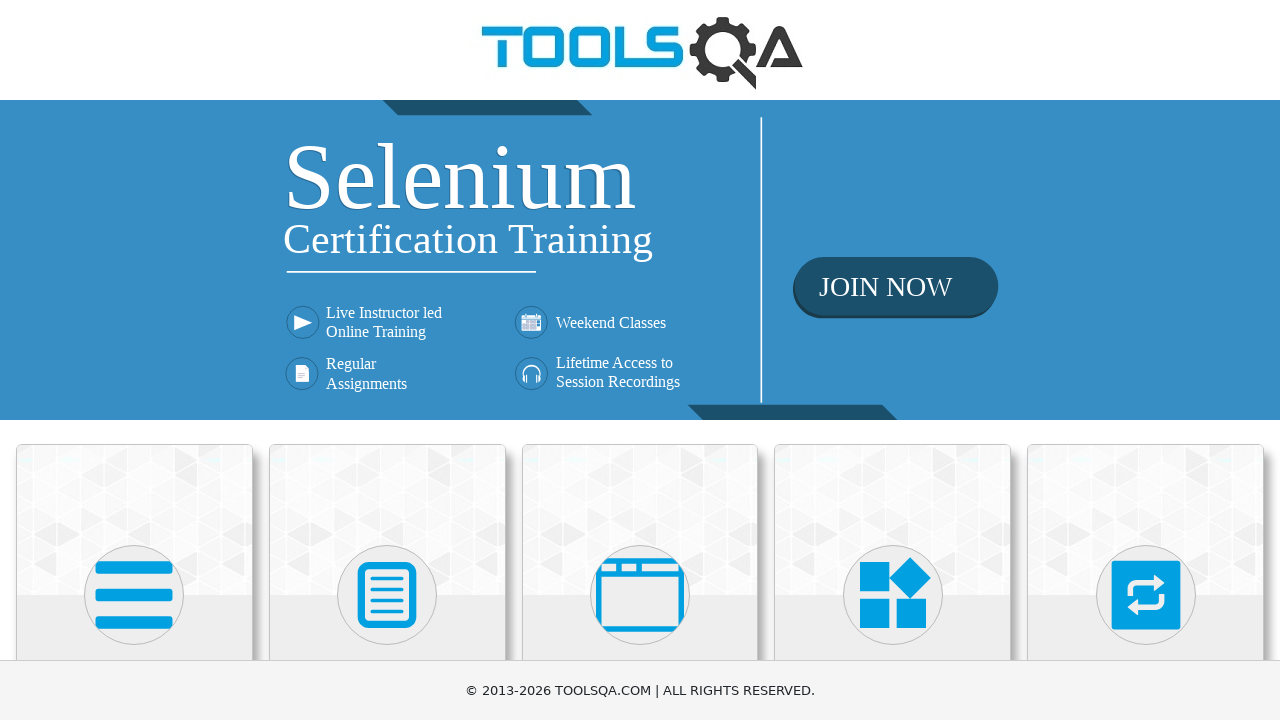

Clicked on Elements card on homepage at (134, 360) on text=Elements
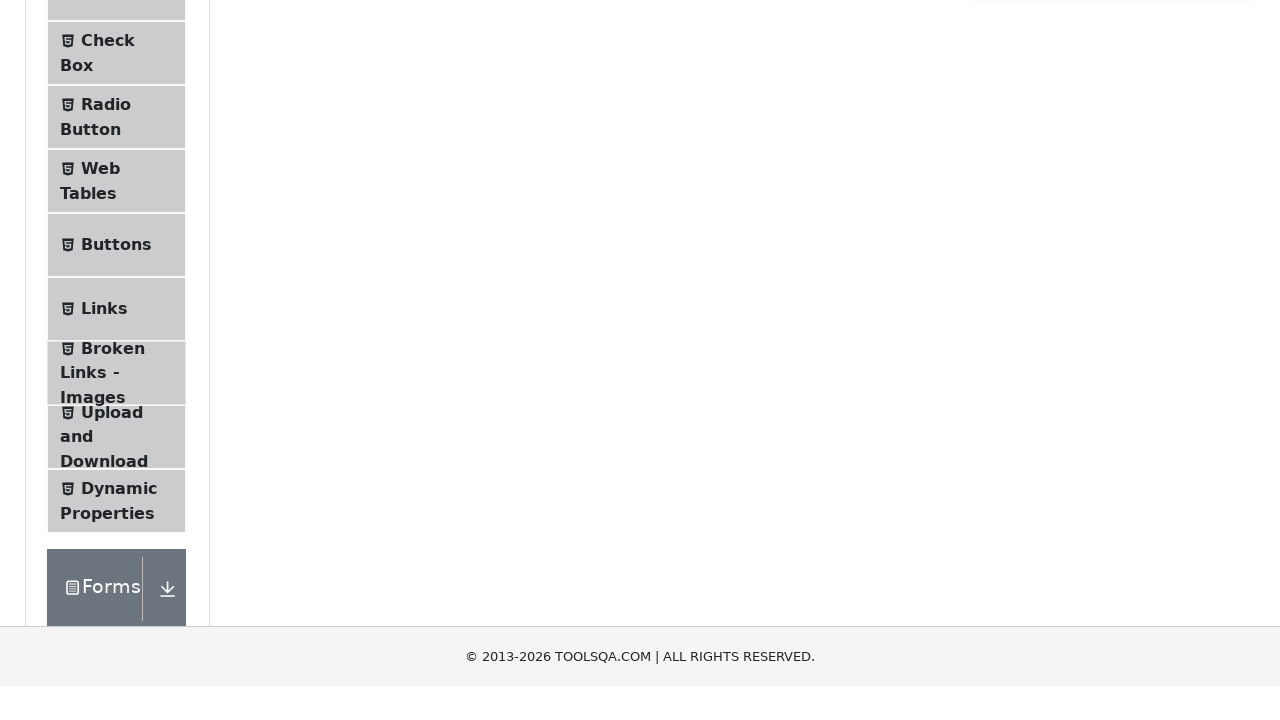

Clicked on Dynamic Properties menu item at (119, 110) on text=Dynamic Properties
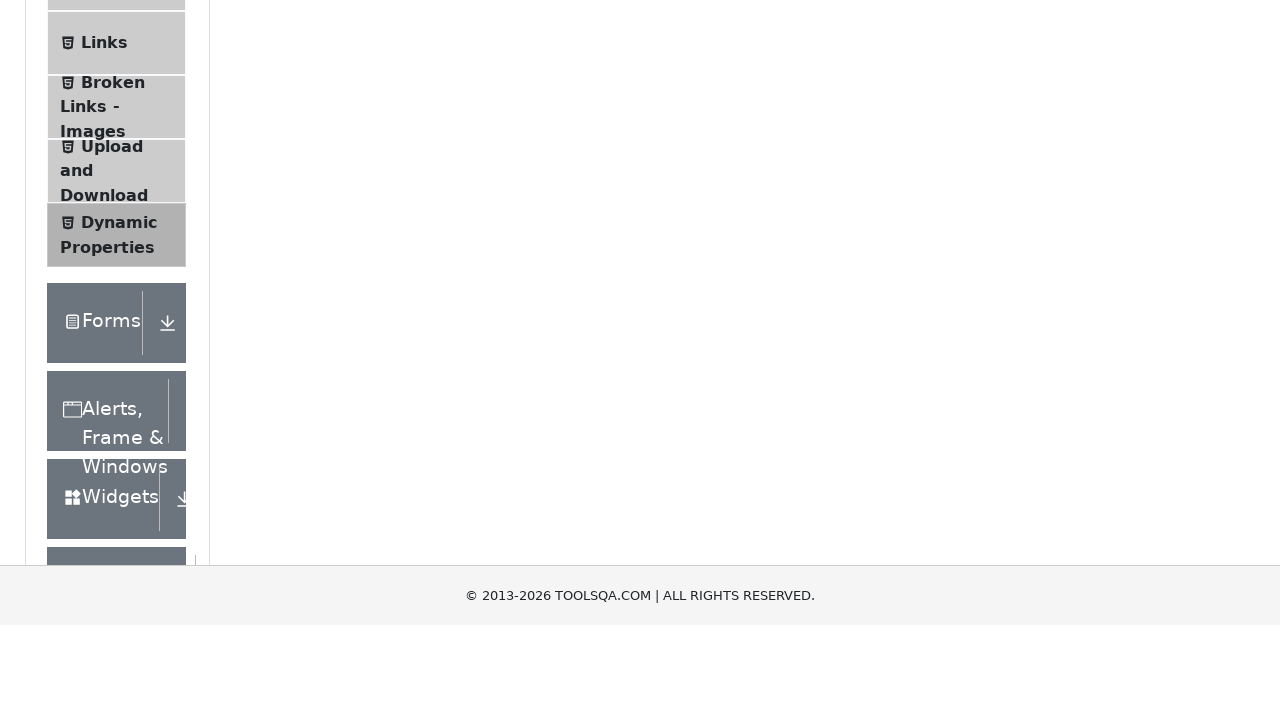

Visible After button appeared after waiting 5 seconds
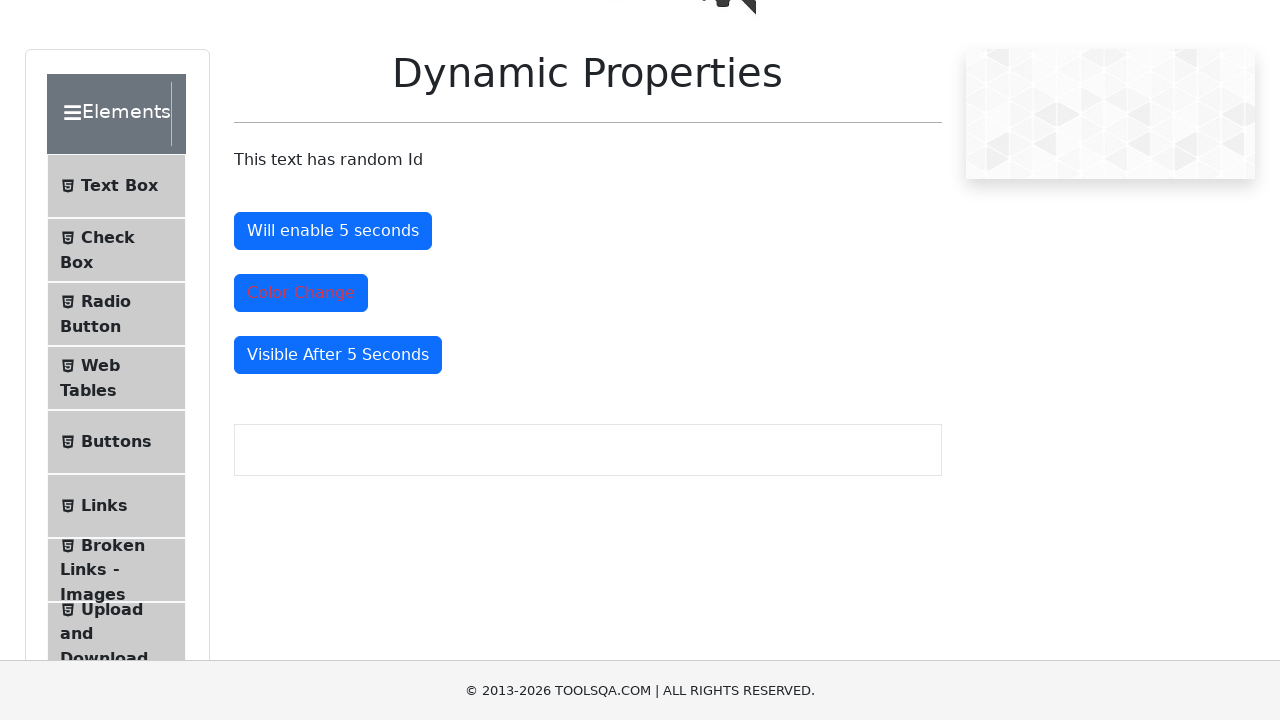

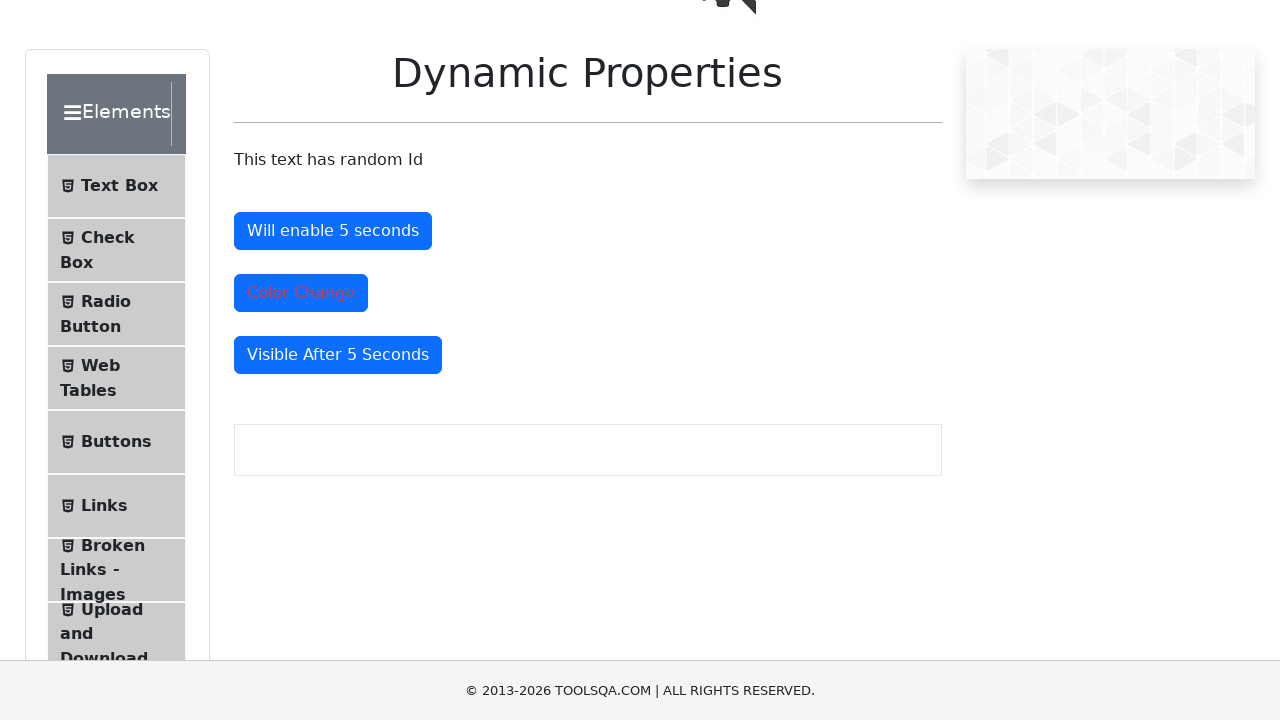